Tests a registration form by filling in required and optional fields (first name, last name, email, phone, address), submitting the form, and verifying the success message is displayed.

Starting URL: http://suninjuly.github.io/registration1.html

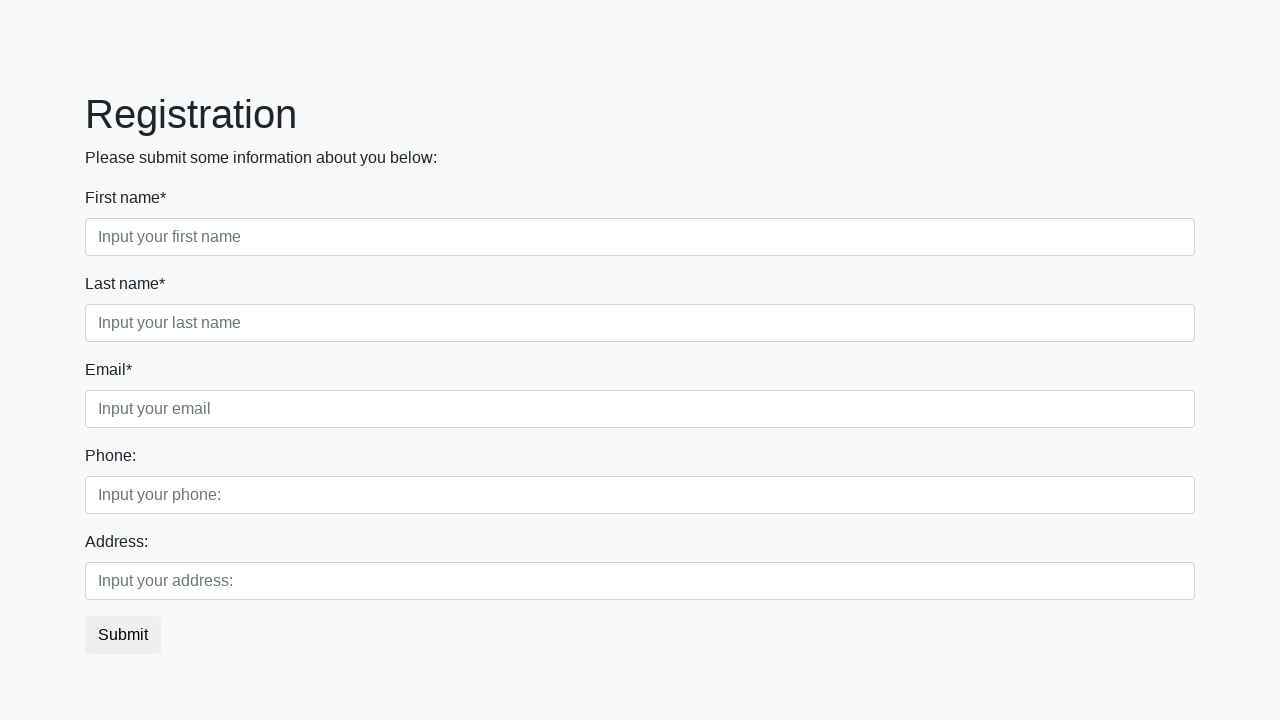

Navigated to registration form page
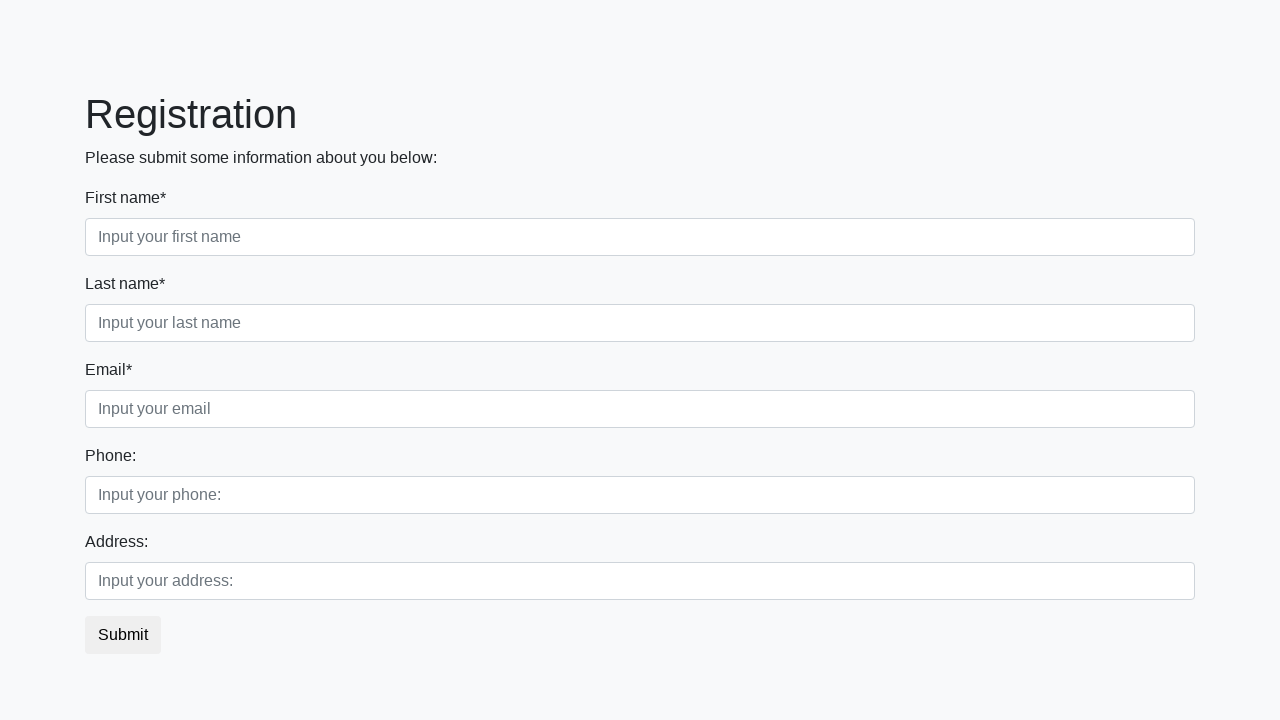

Filled in first name field with 'Mike' on input.form-control.first[required]
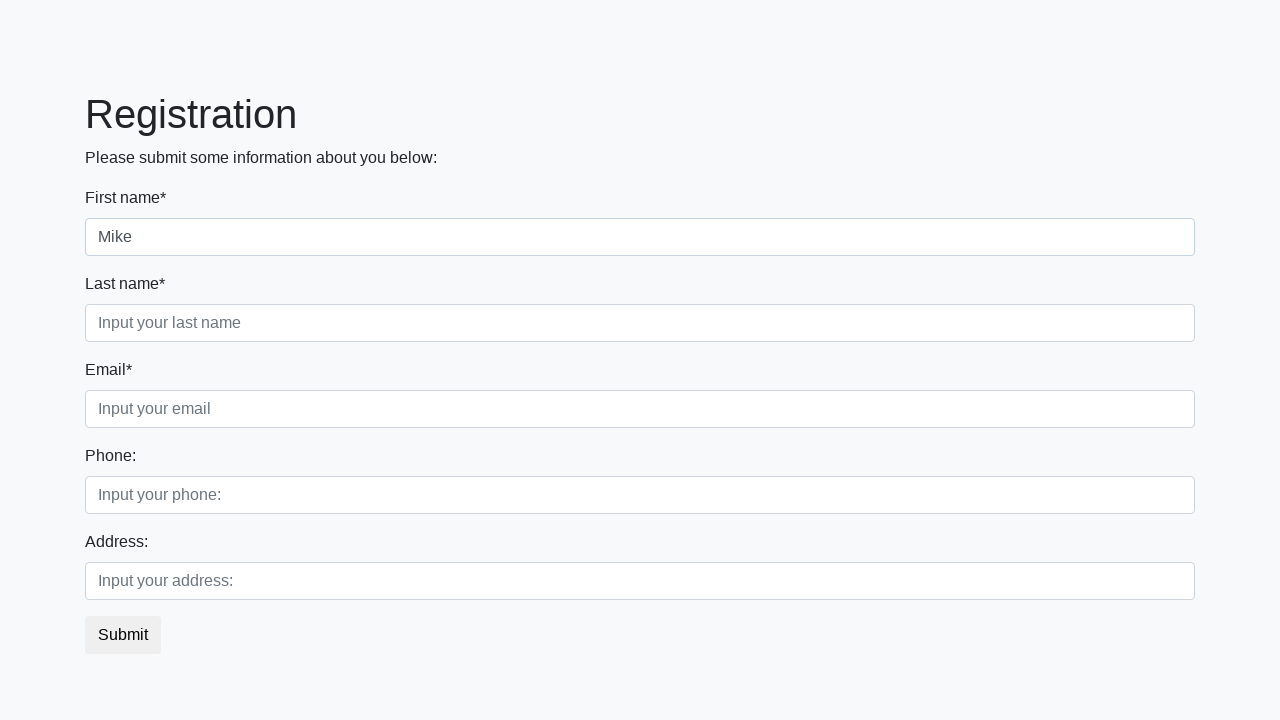

Filled in last name field with 'Smith' on input.form-control.second[required]
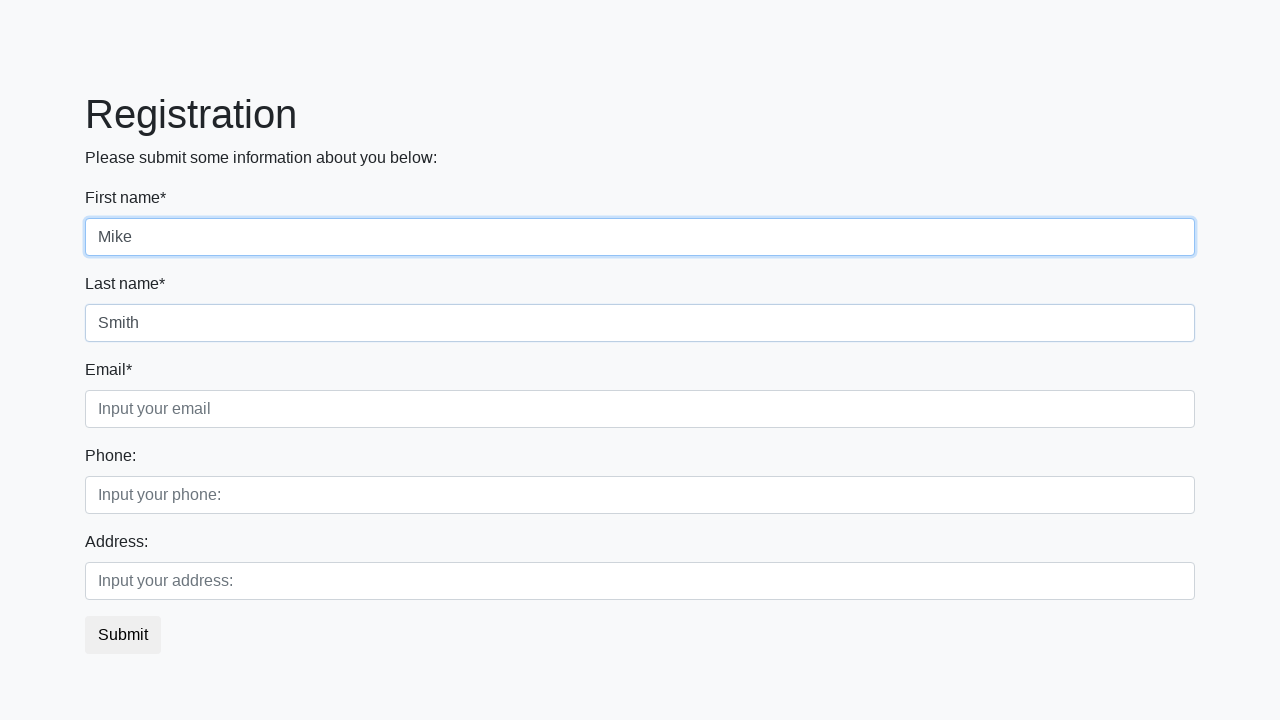

Filled in email field with 'example@mail.com' on input.form-control.third[required]
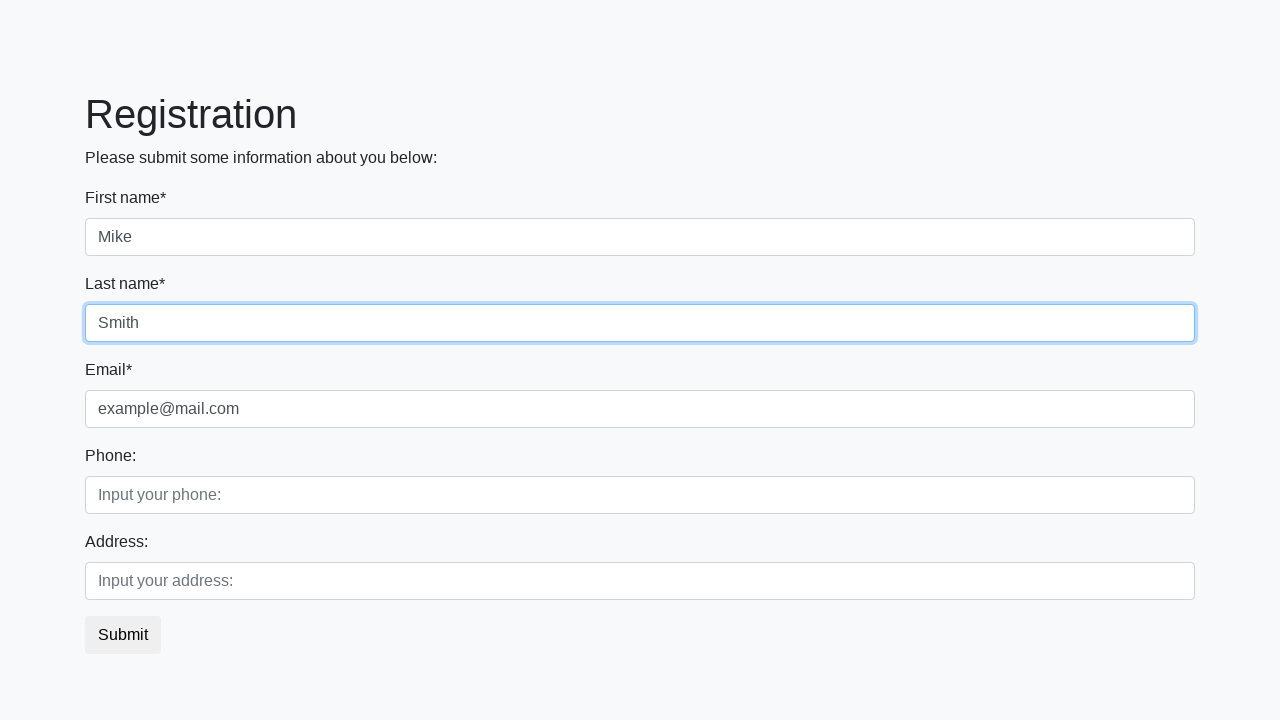

Filled in phone field with '8 800 555 35 35' on input.form-control.first:not([required])
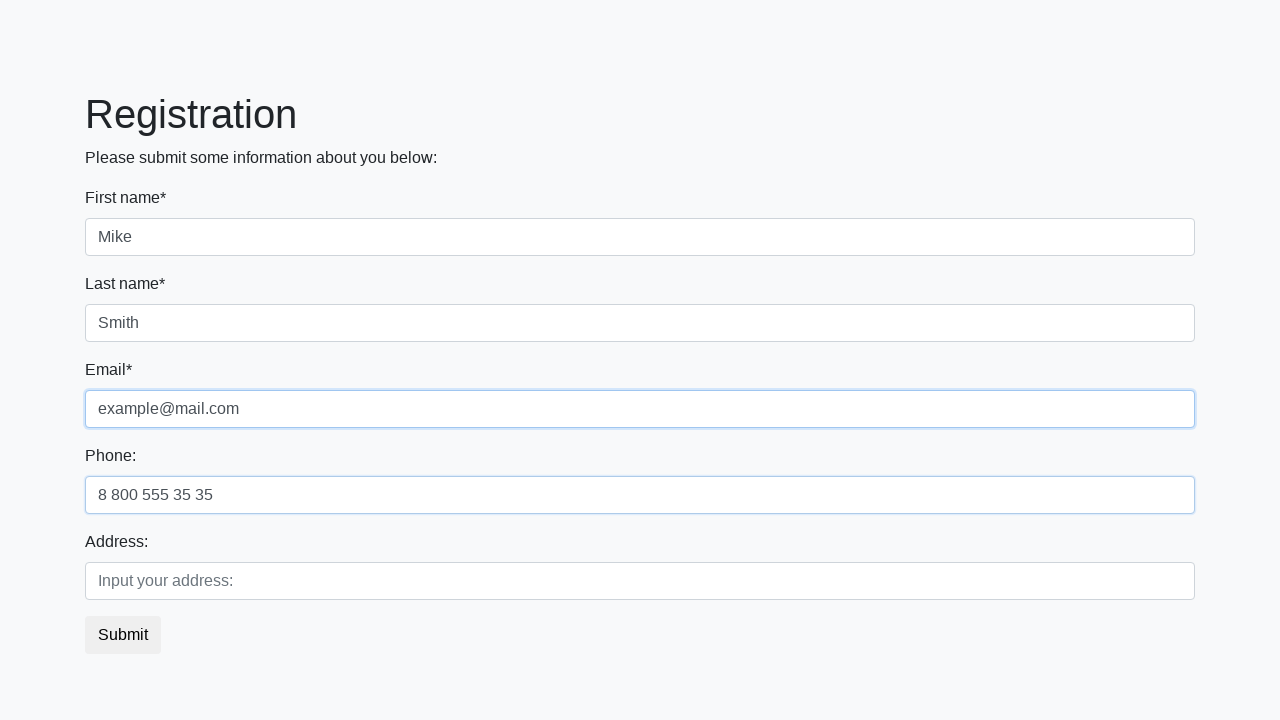

Filled in address field with 'NY Main Street 255/55, 243' on input.form-control.second:not([required])
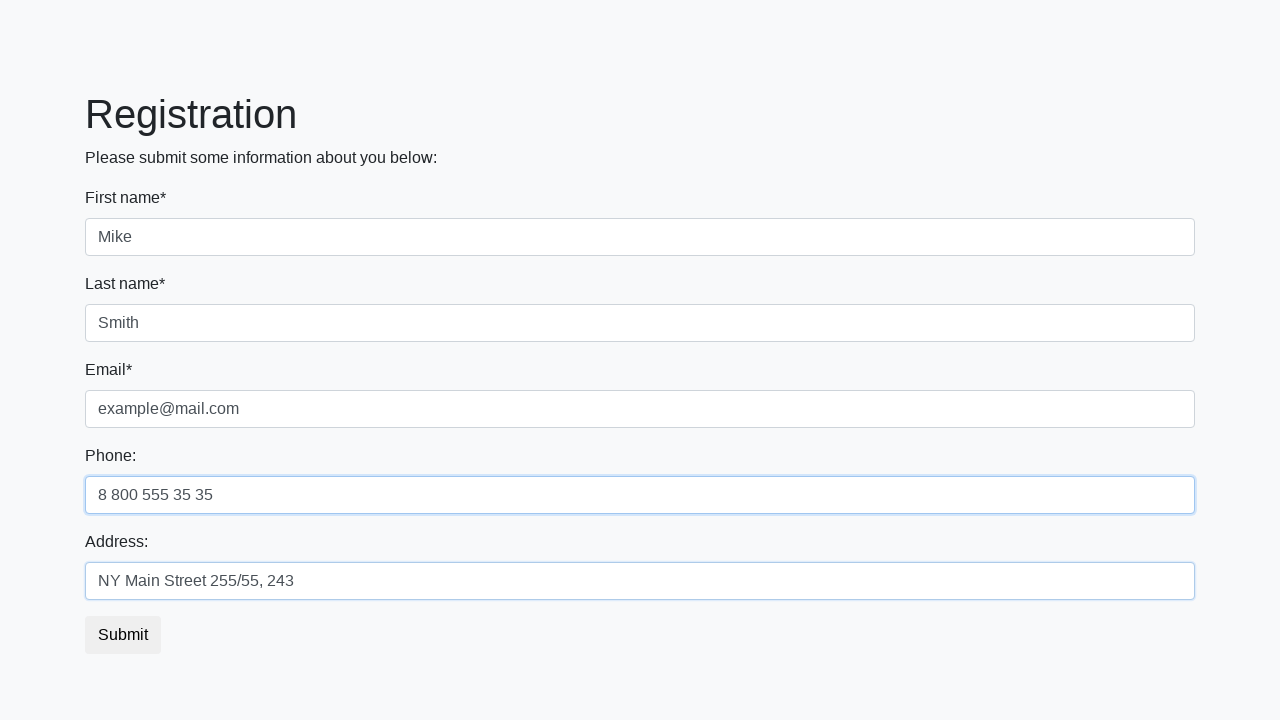

Clicked submit button to register at (123, 635) on button.btn
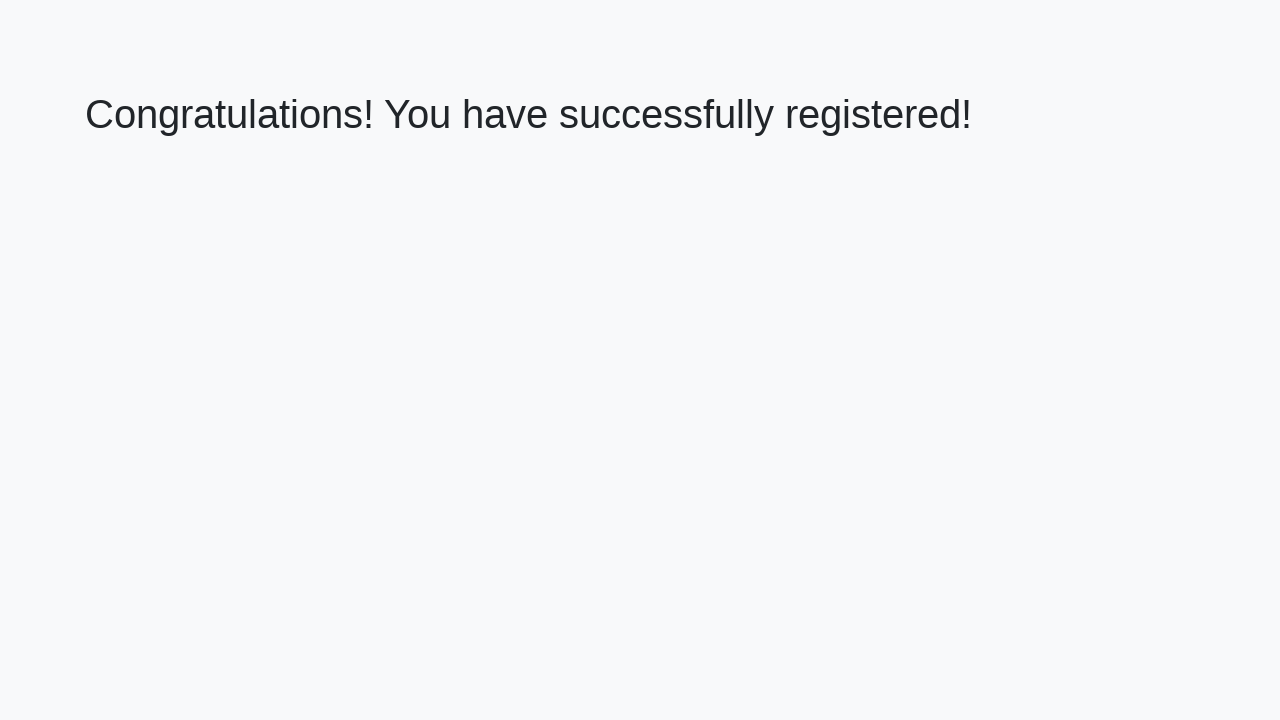

Success message heading loaded
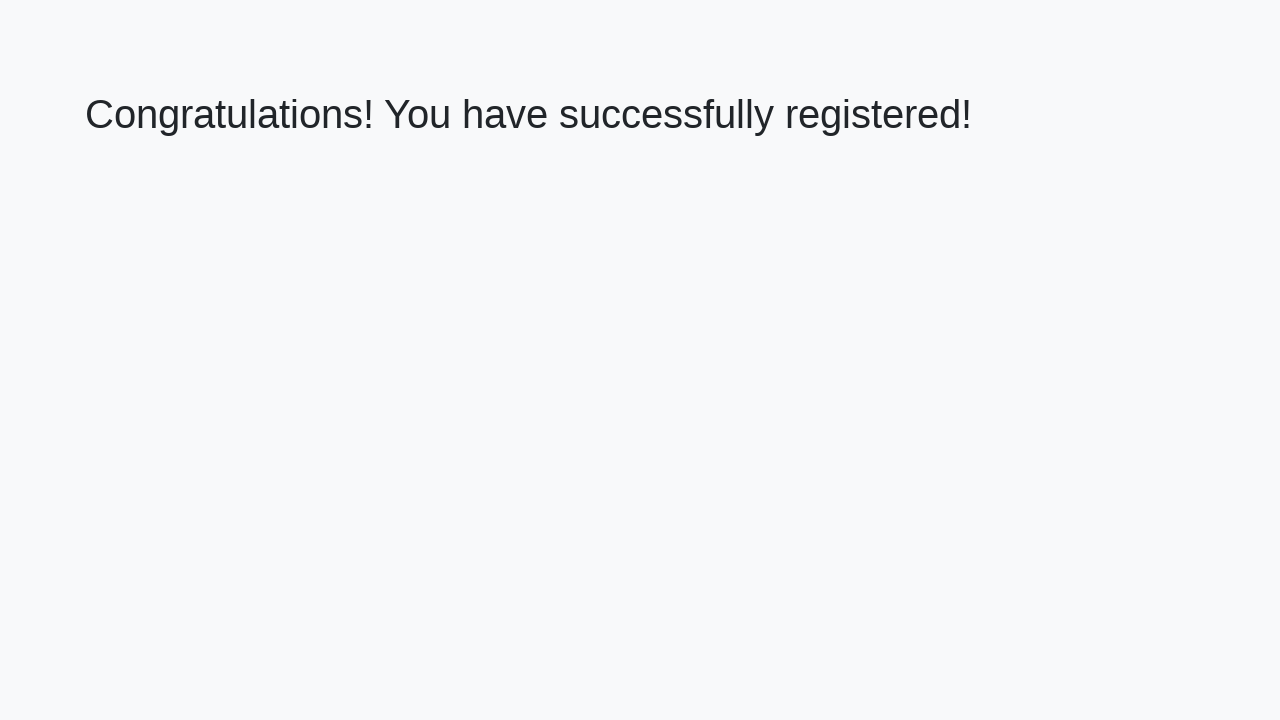

Retrieved success message text
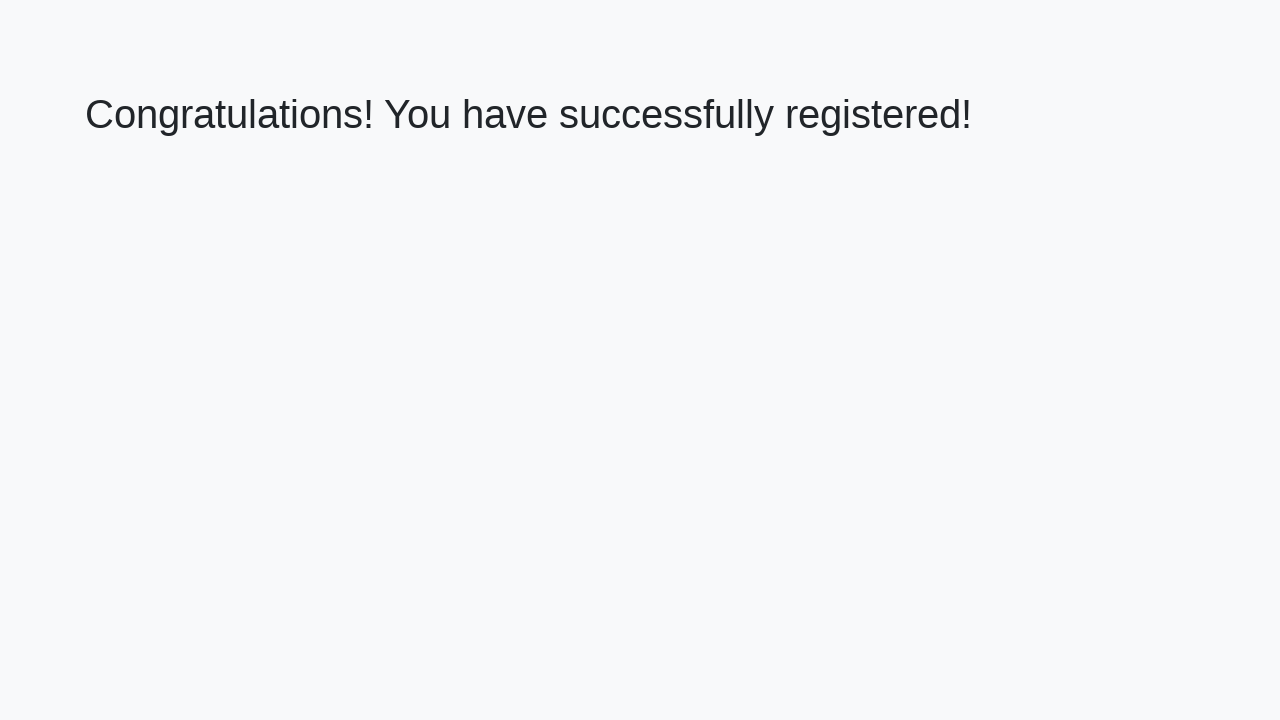

Verified success message matches expected text
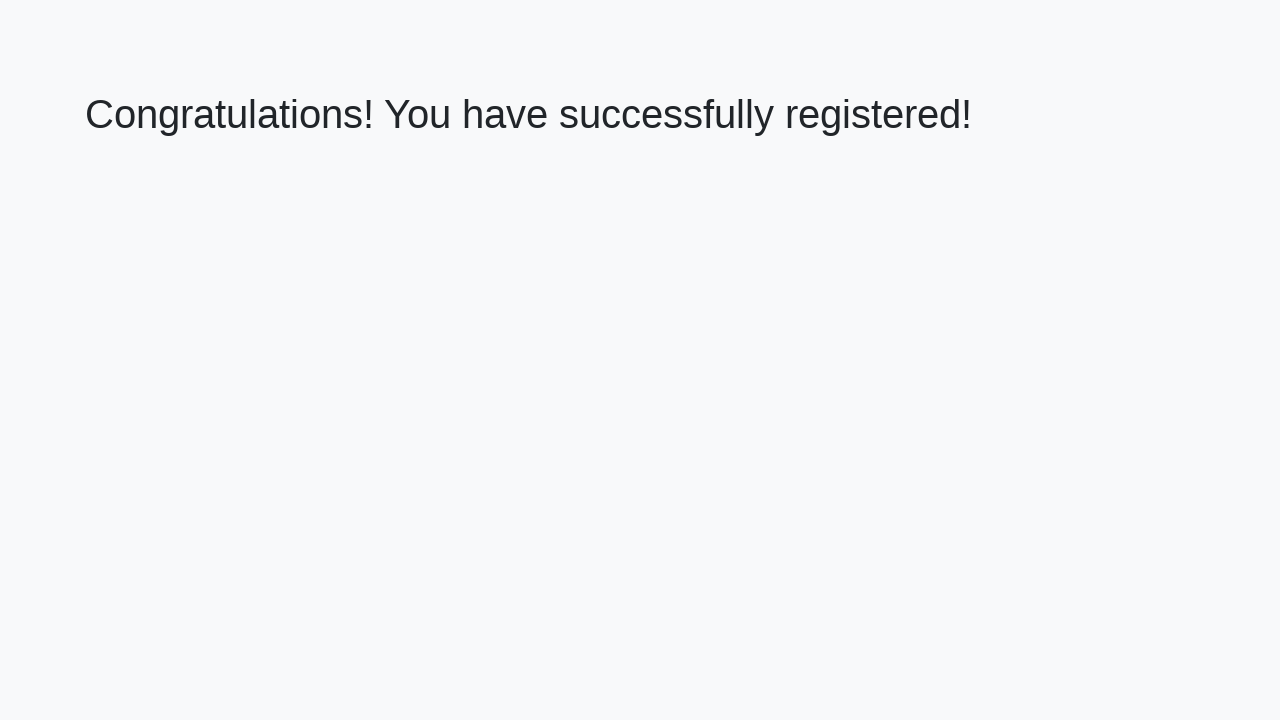

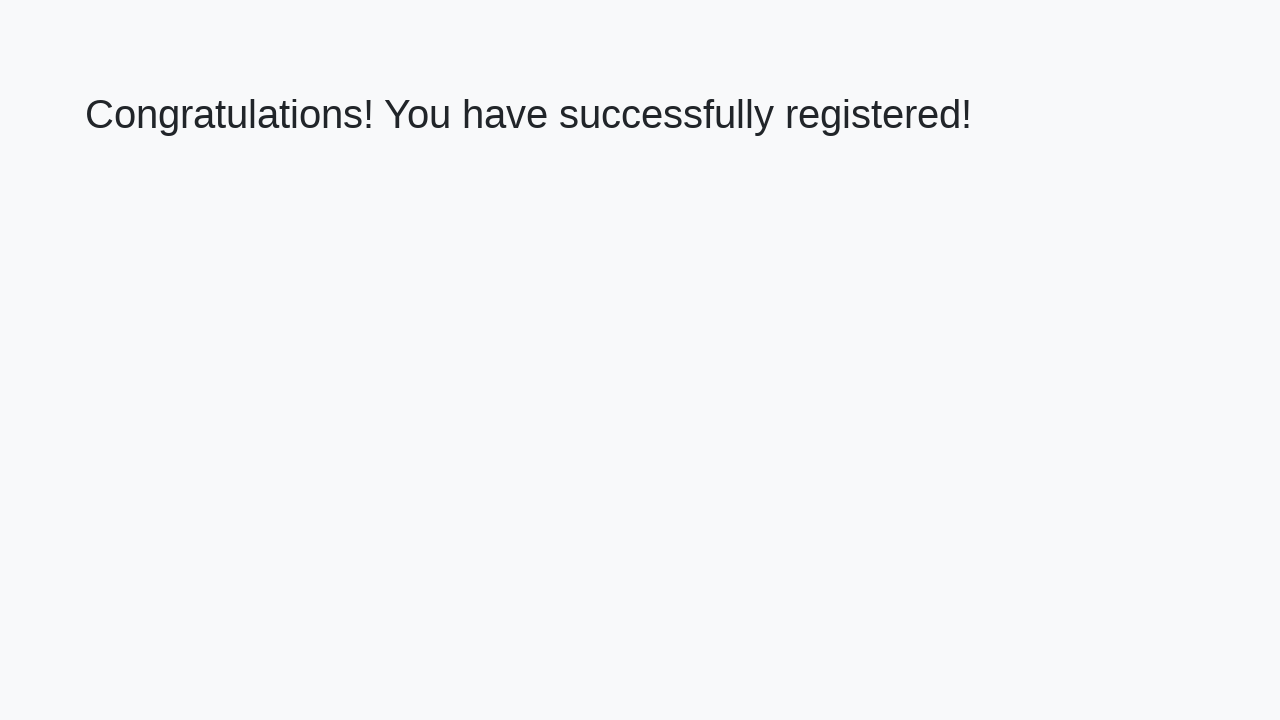